Tests that the currently applied filter link is highlighted with correct styling

Starting URL: https://demo.playwright.dev/todomvc

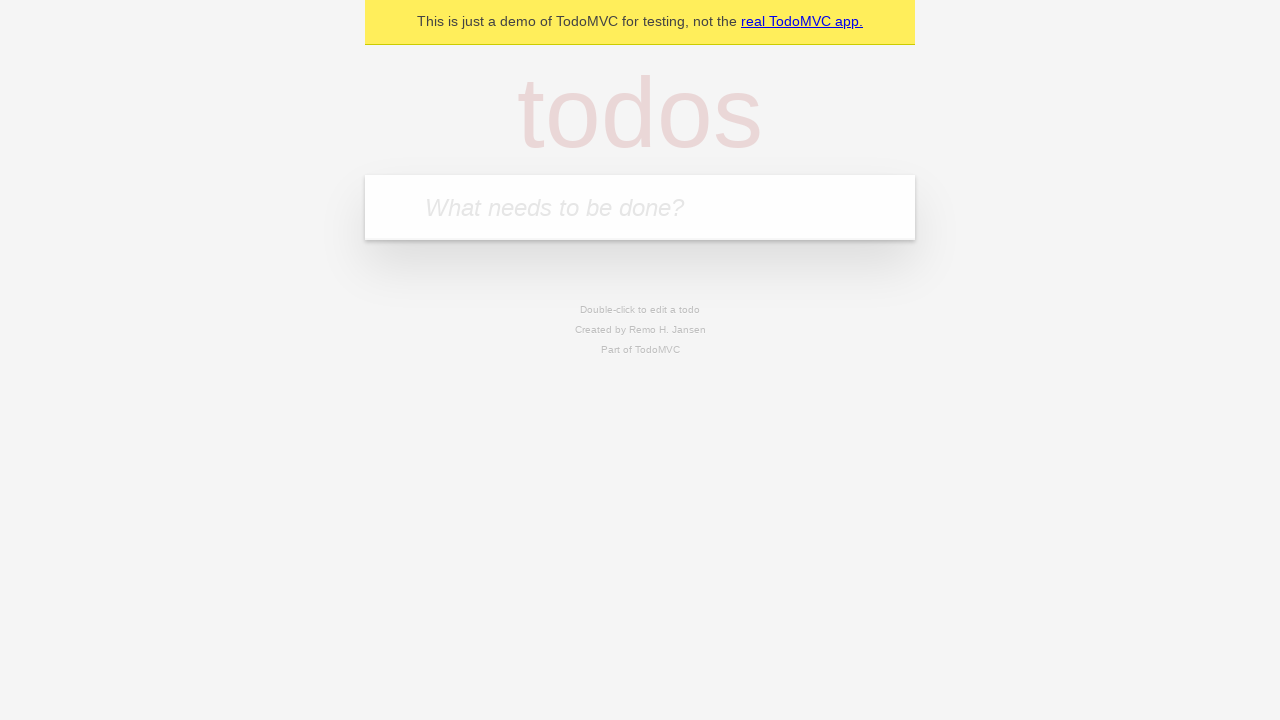

Filled todo input with 'buy some cheese' on internal:attr=[placeholder="What needs to be done?"i]
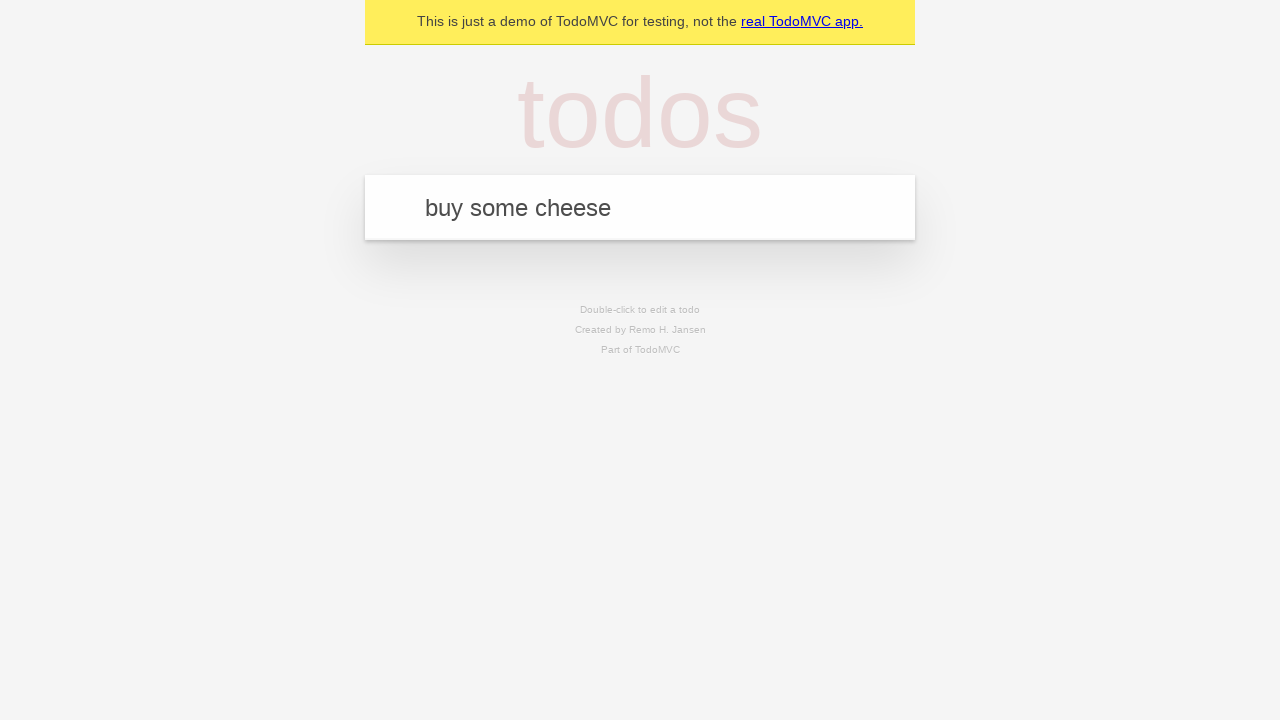

Pressed Enter to create todo 'buy some cheese' on internal:attr=[placeholder="What needs to be done?"i]
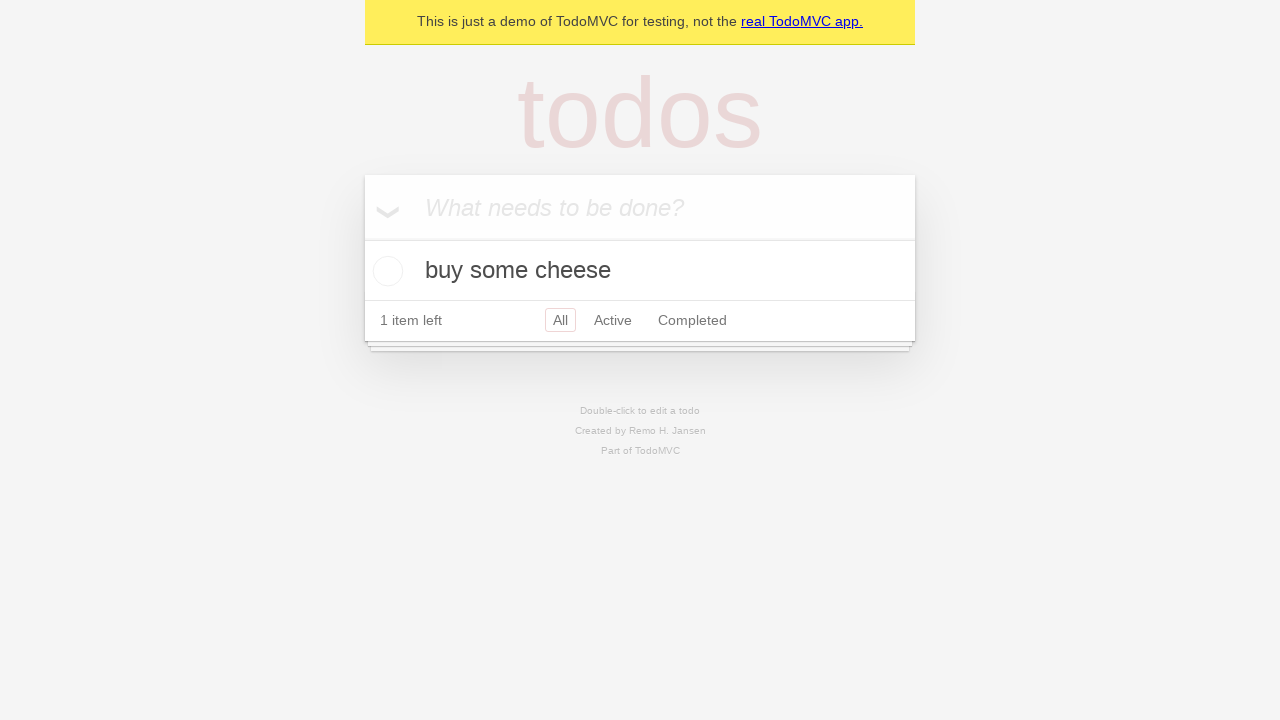

Filled todo input with 'feed the cat' on internal:attr=[placeholder="What needs to be done?"i]
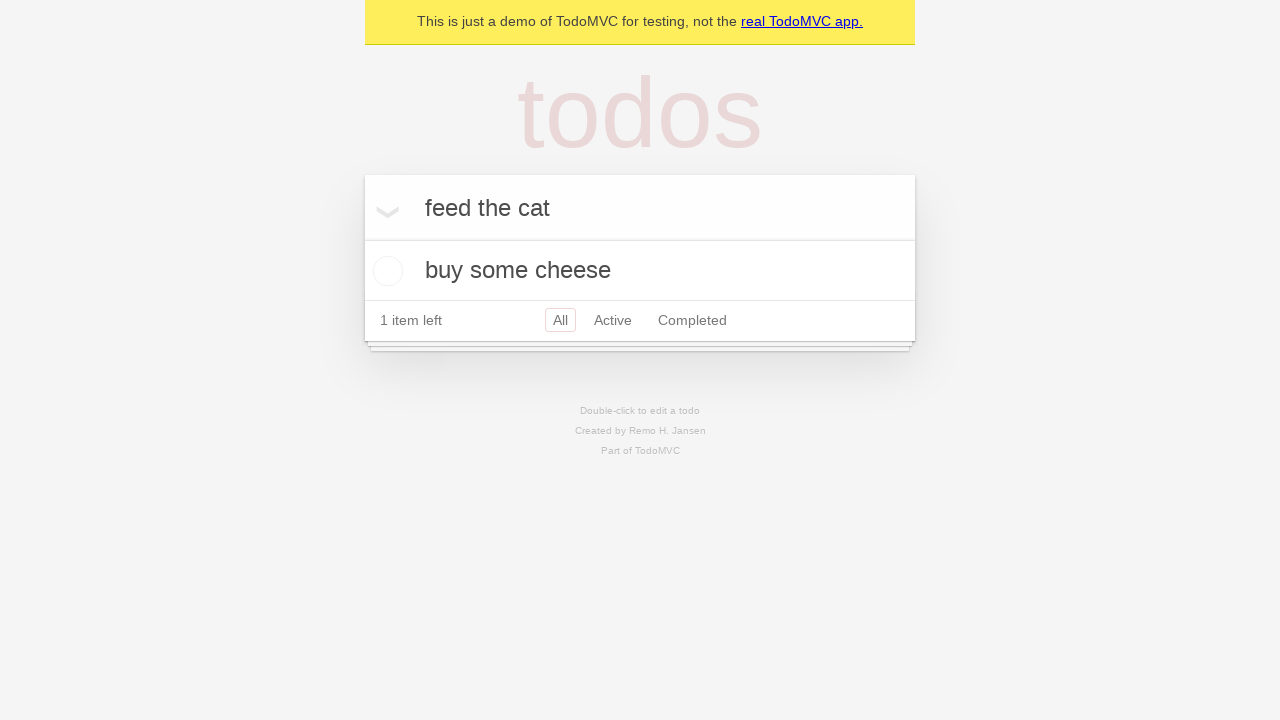

Pressed Enter to create todo 'feed the cat' on internal:attr=[placeholder="What needs to be done?"i]
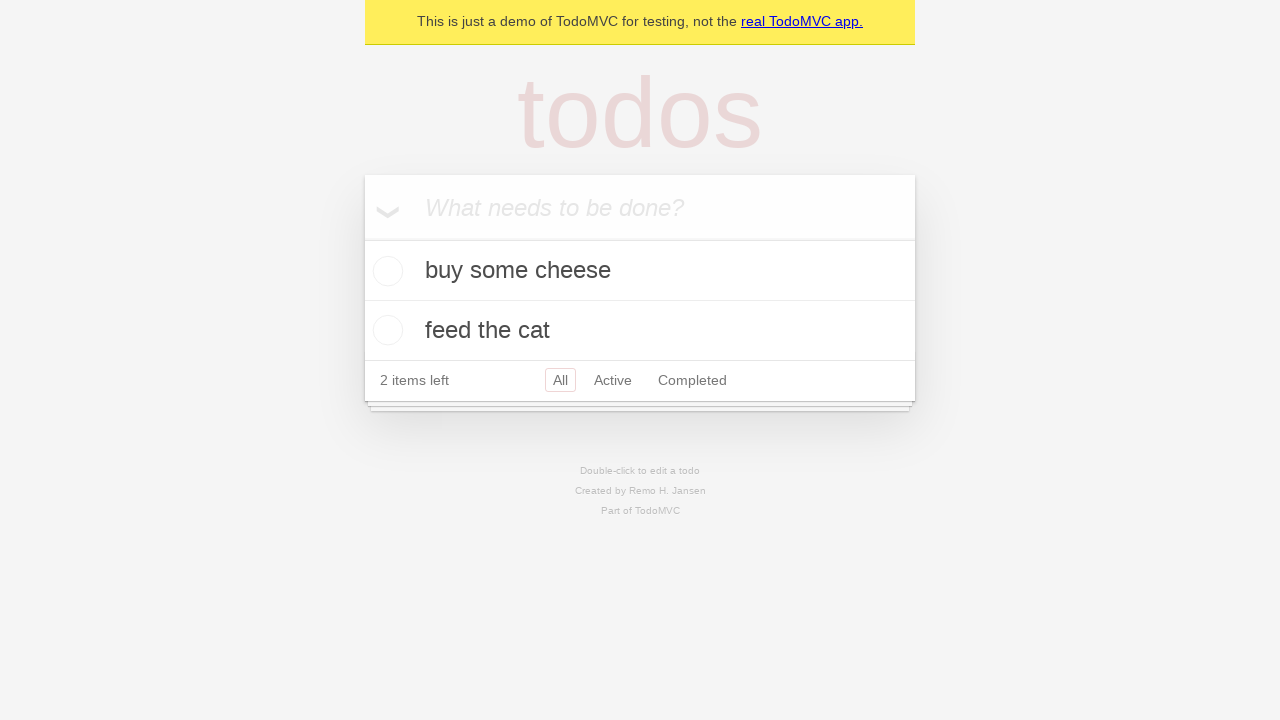

Filled todo input with 'book a doctors appointment' on internal:attr=[placeholder="What needs to be done?"i]
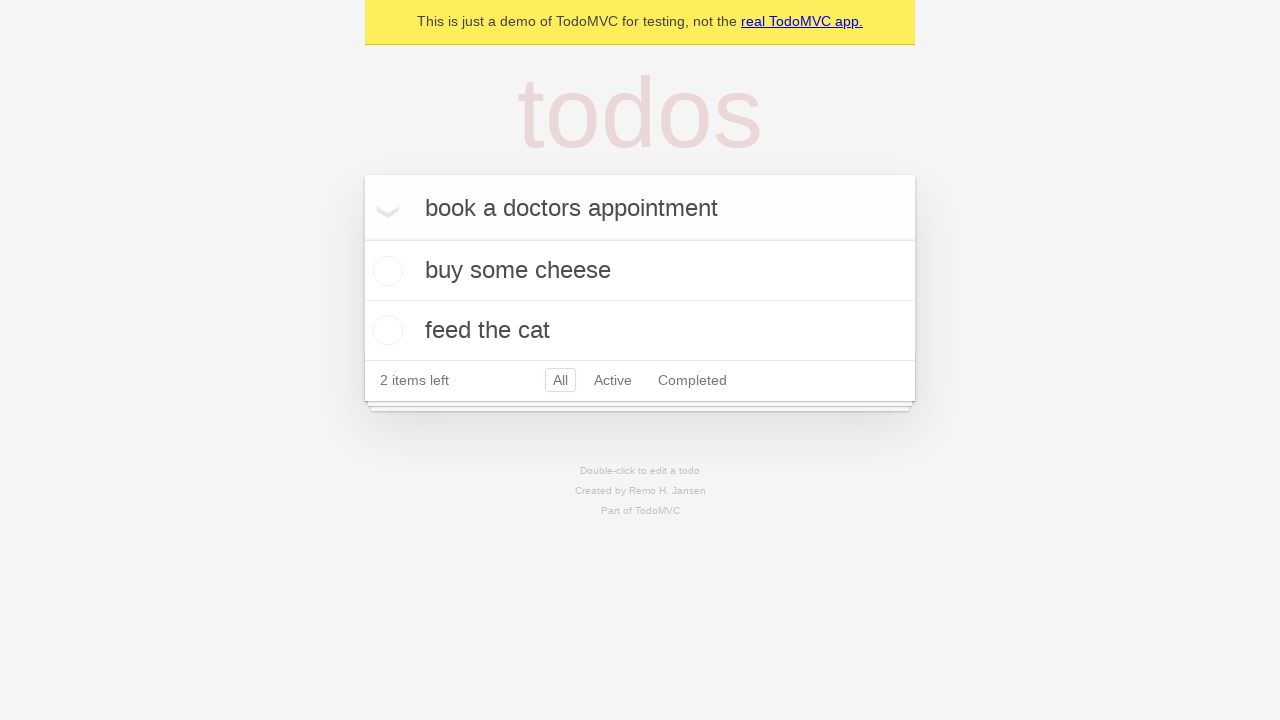

Pressed Enter to create todo 'book a doctors appointment' on internal:attr=[placeholder="What needs to be done?"i]
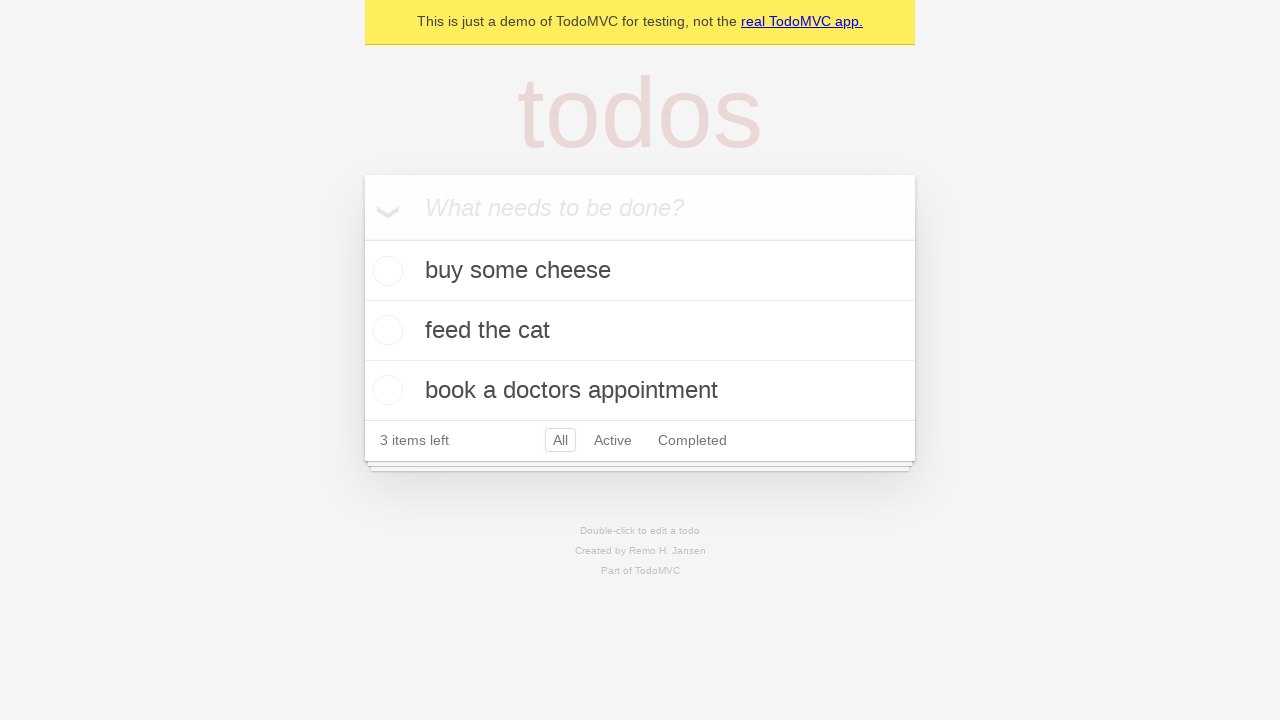

Clicked Active filter link at (613, 440) on internal:role=link[name="Active"i]
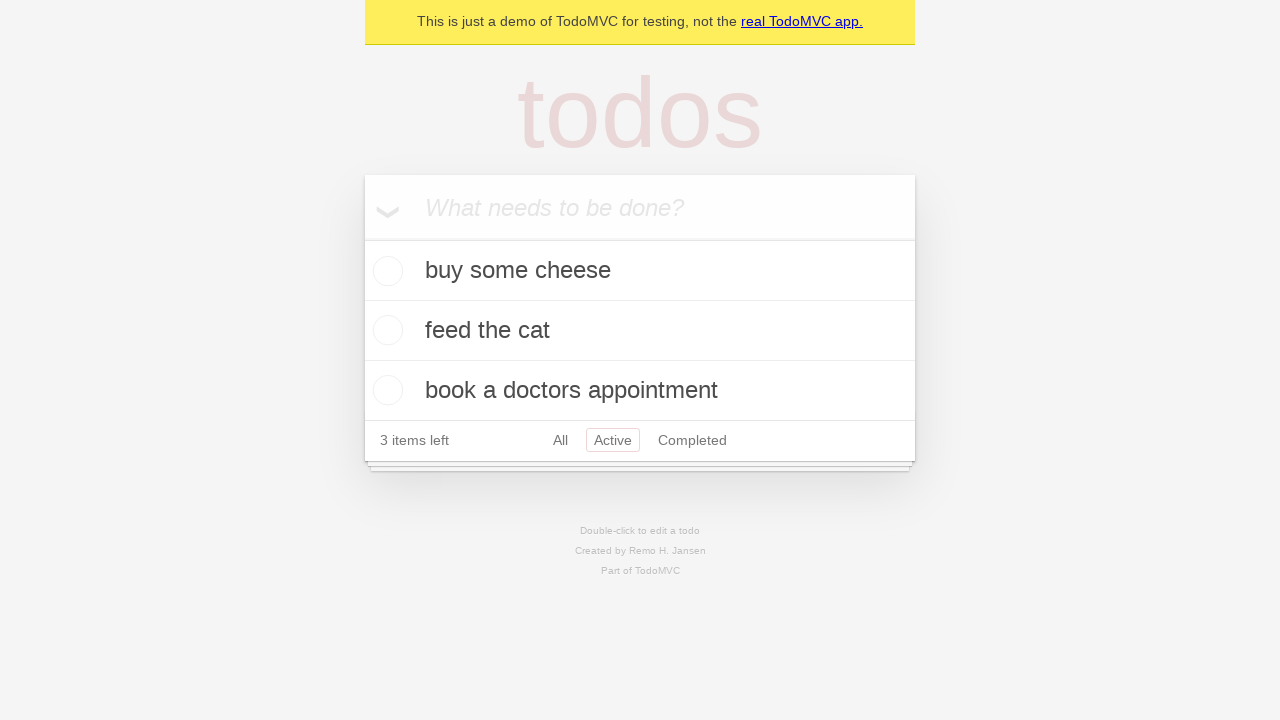

Clicked Completed filter link to verify highlighting at (692, 440) on internal:role=link[name="Completed"i]
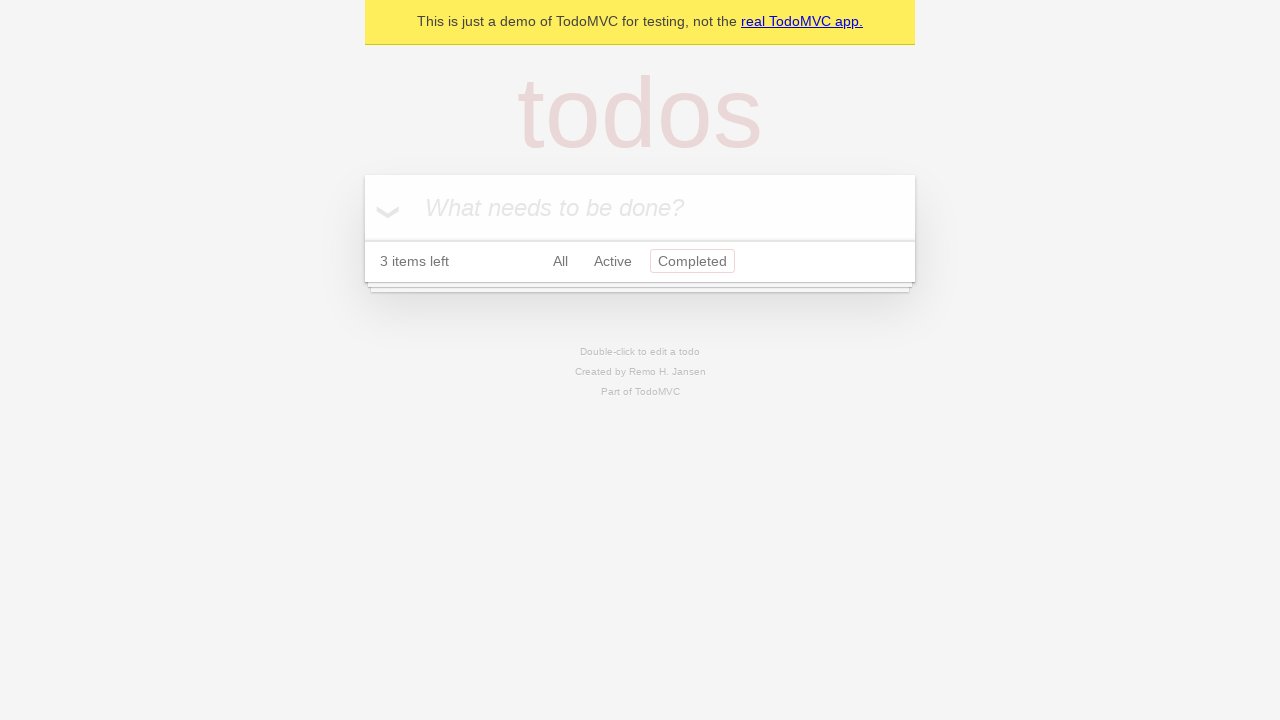

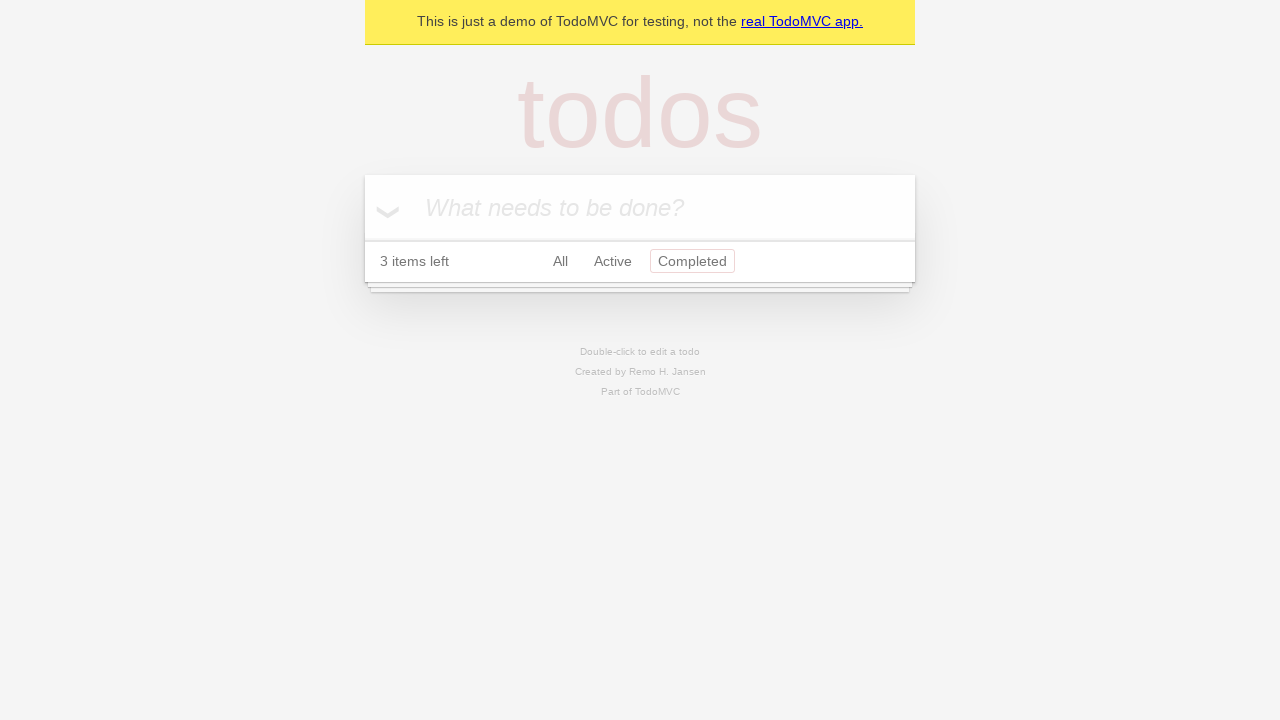